Tests drag and drop functionality by dragging an element and dropping it onto a target area

Starting URL: https://leafground.com/drag.xhtml

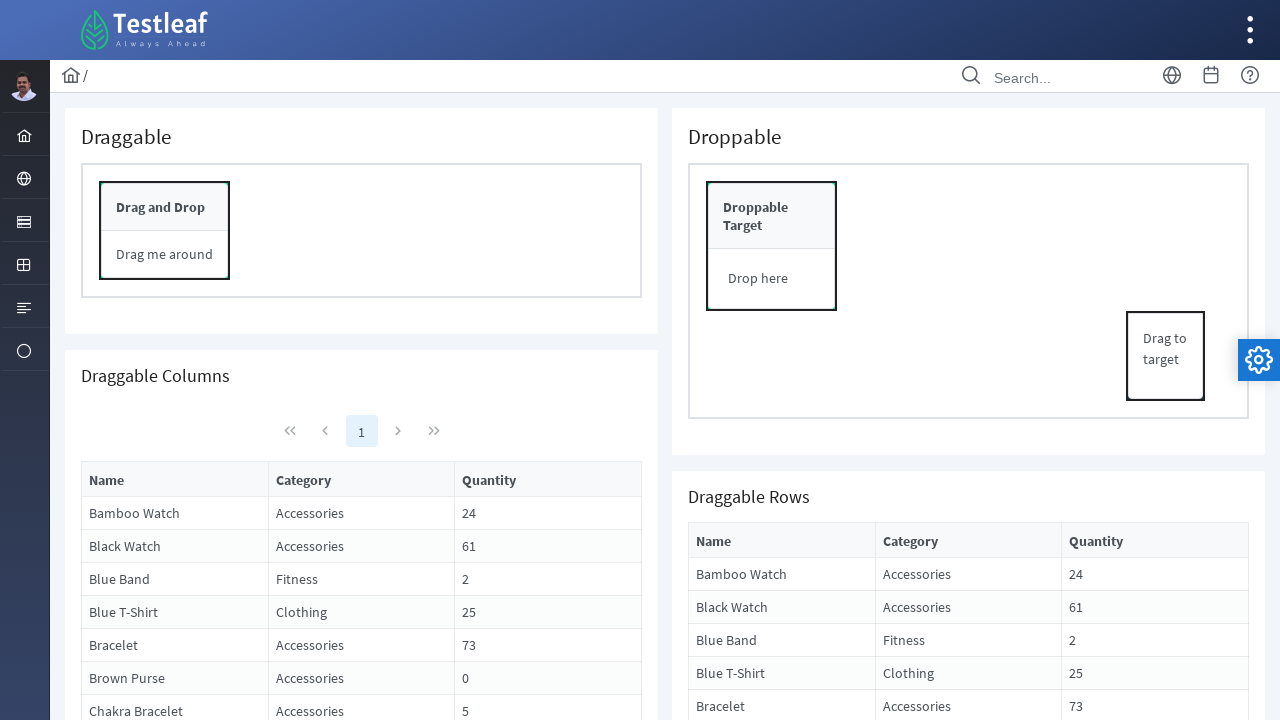

Navigated to drag and drop test page
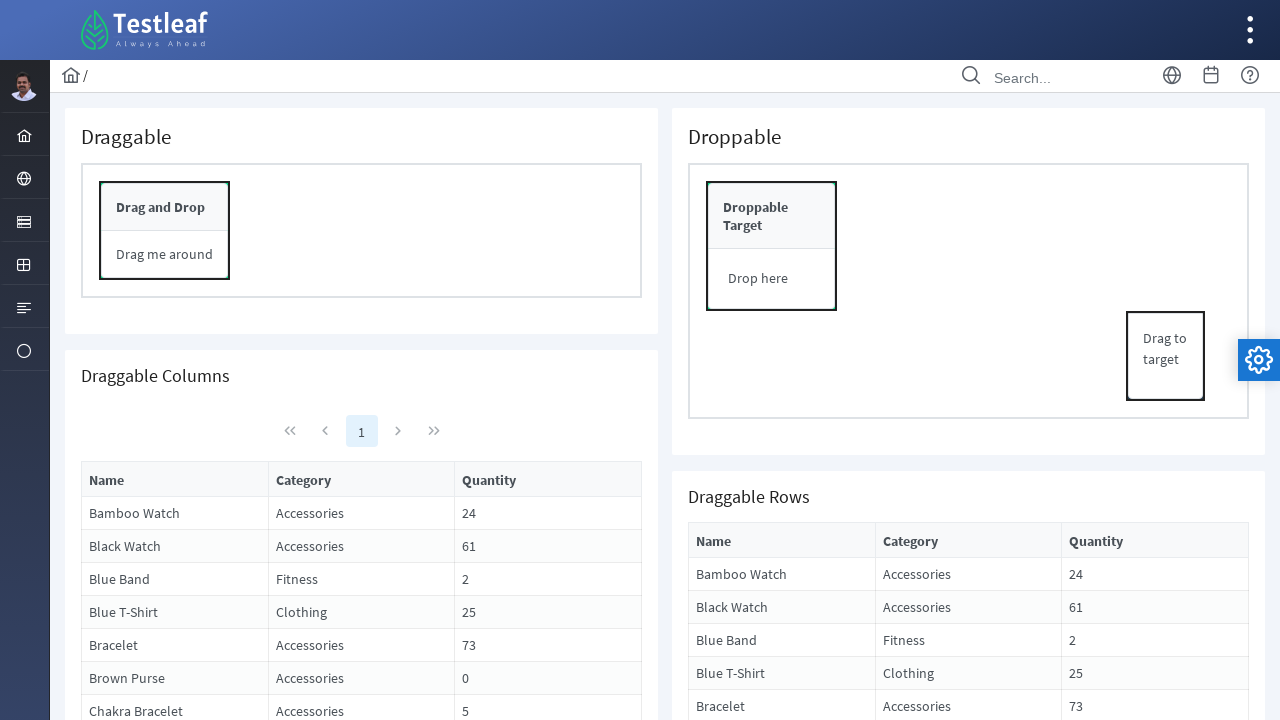

Located source element for drag and drop
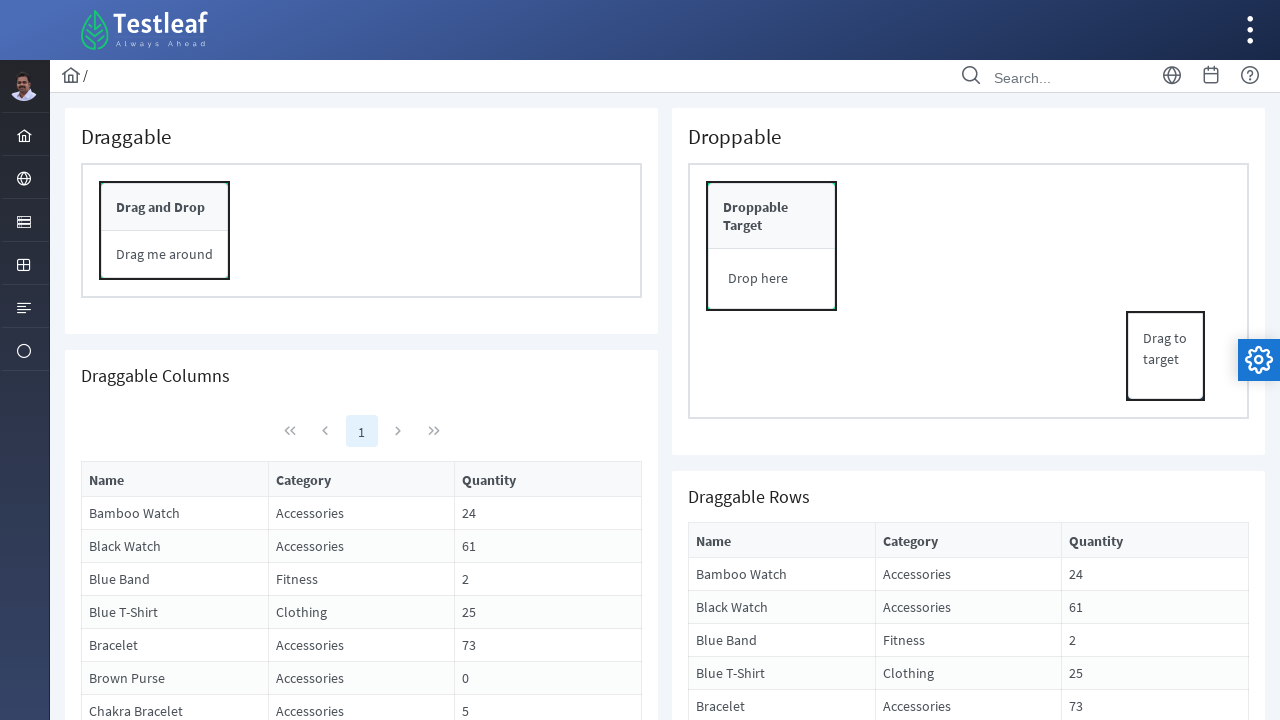

Located target element for drag and drop
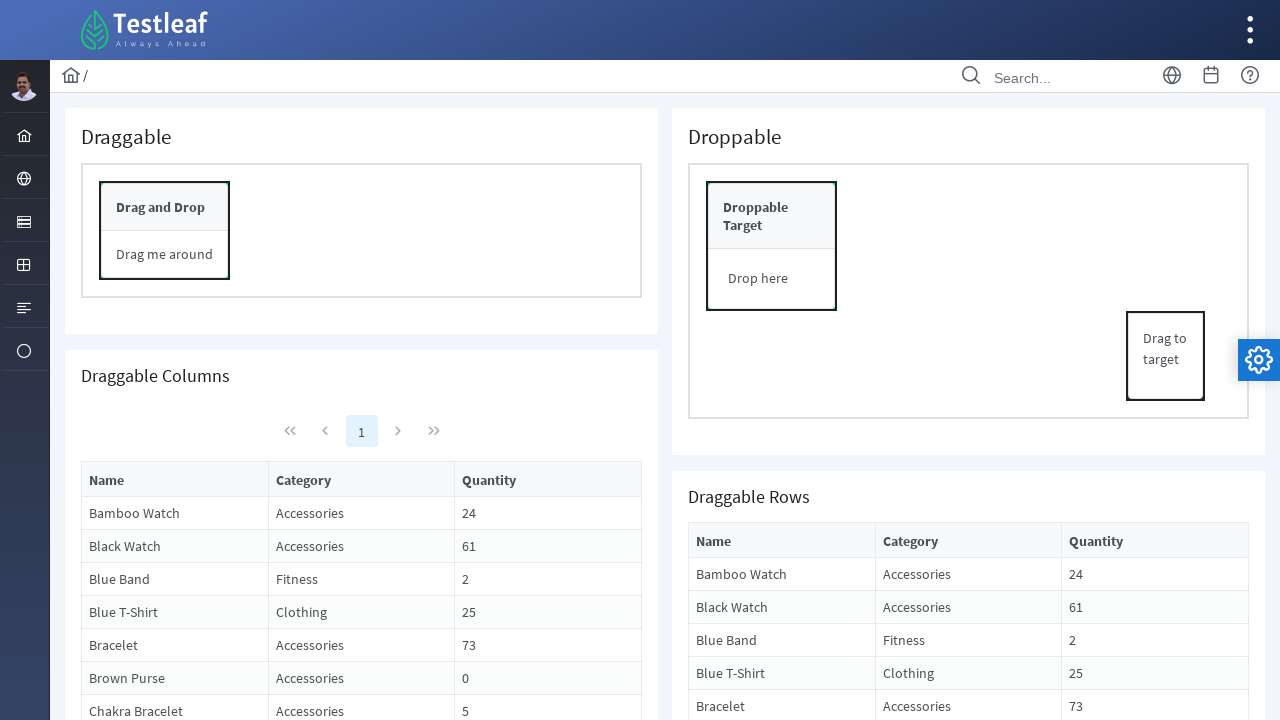

Dragged source element and dropped it onto target area at (772, 279)
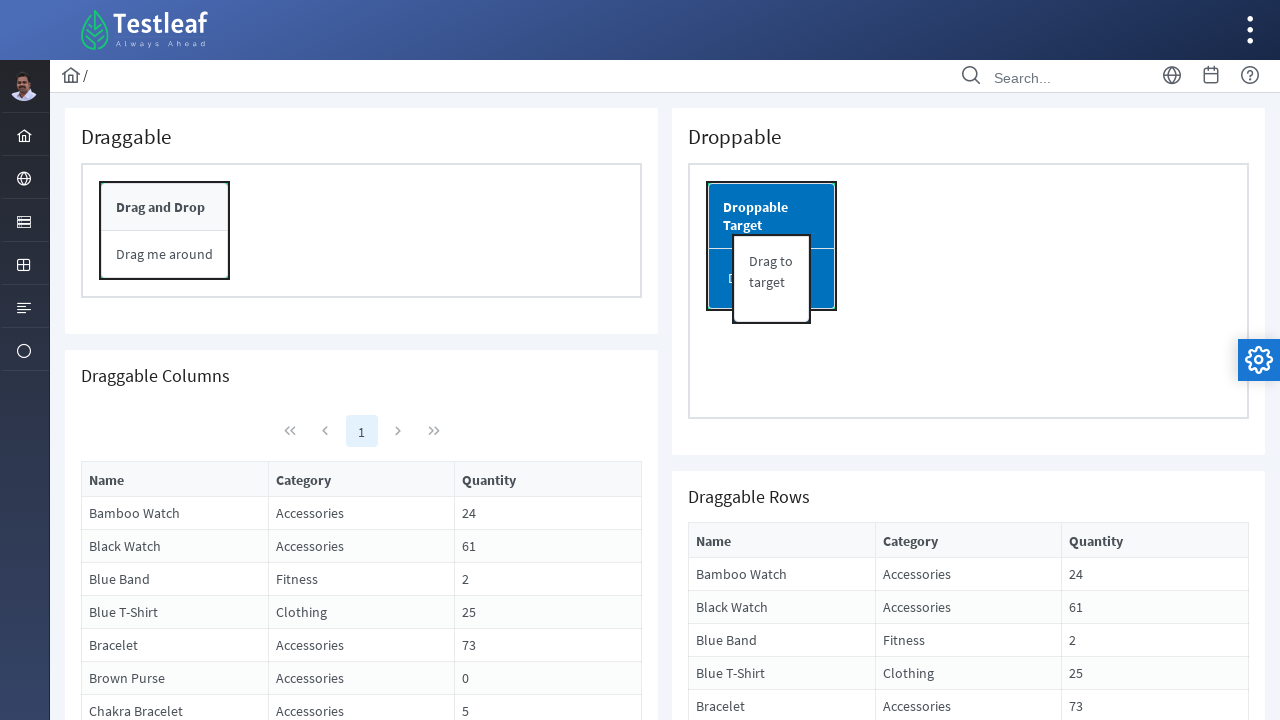

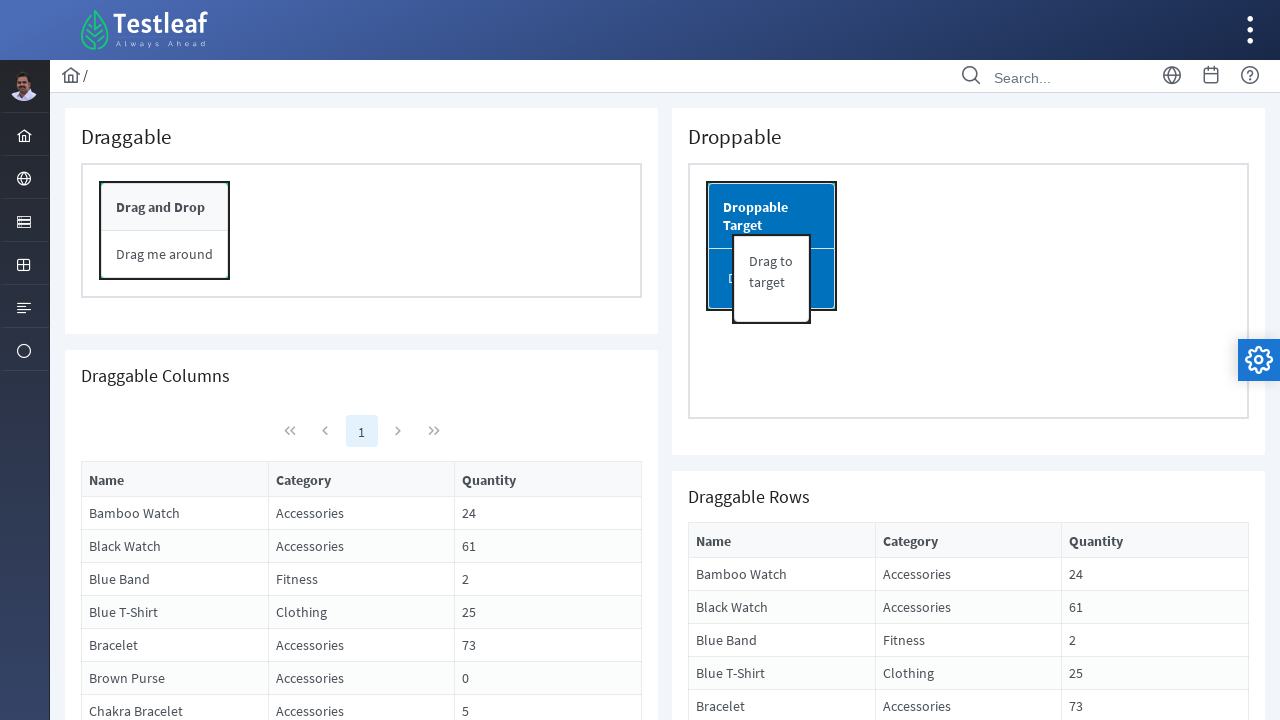